Tests JavaScript confirm dialog by clicking a button, dismissing the confirm dialog, then clicking again and accepting it, verifying result messages for both actions

Starting URL: https://automationfc.github.io/basic-form/index.html

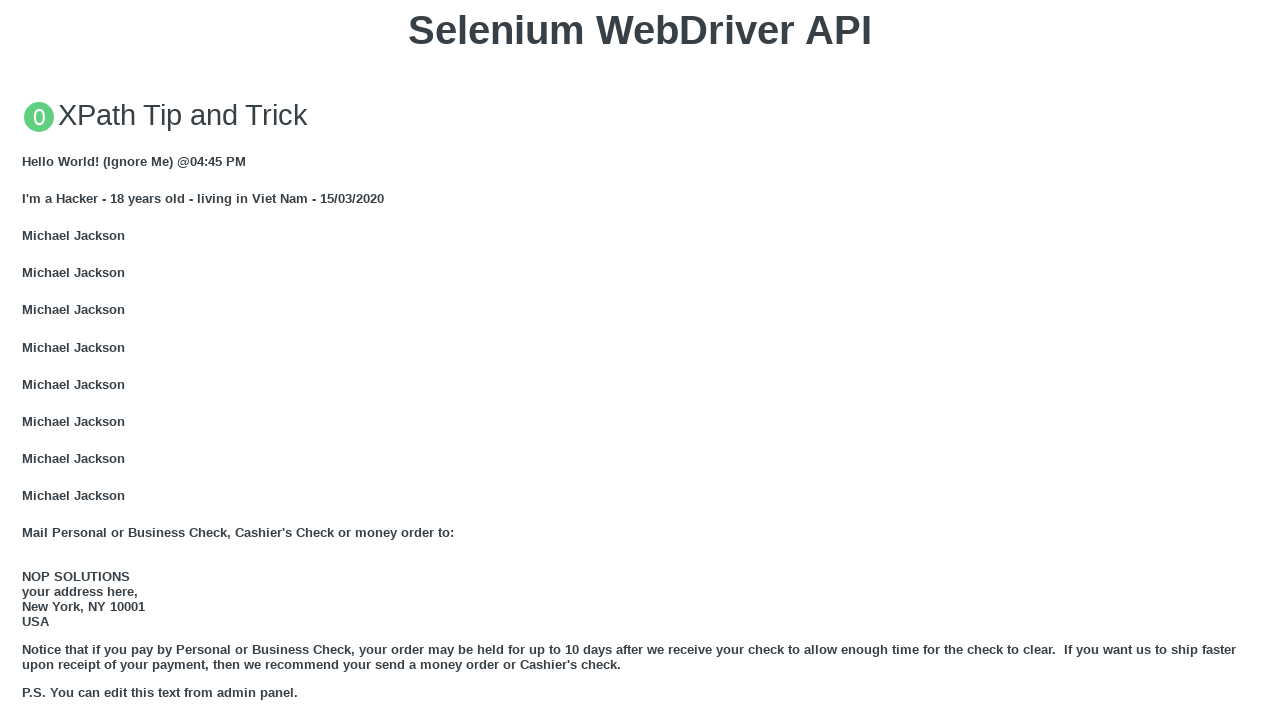

Set up dialog handler to dismiss the confirm dialog
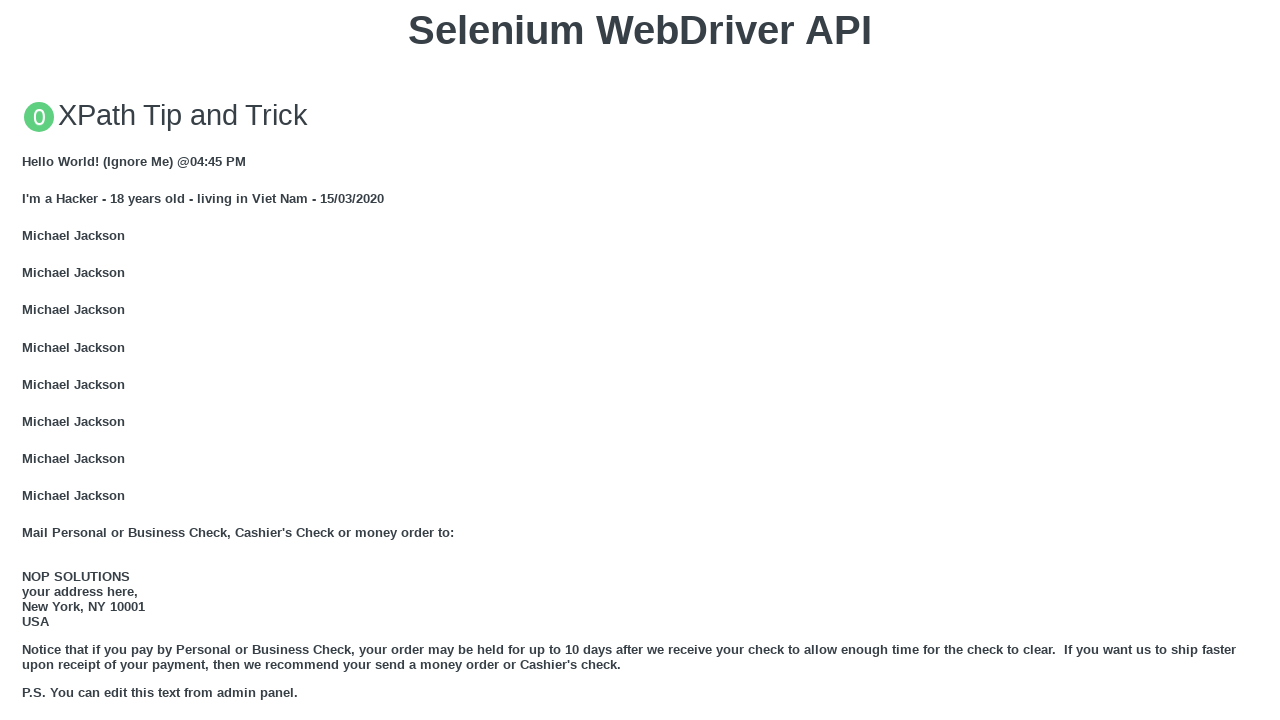

Clicked button to trigger JS Confirm dialog at (640, 360) on xpath=//button[text()='Click for JS Confirm']
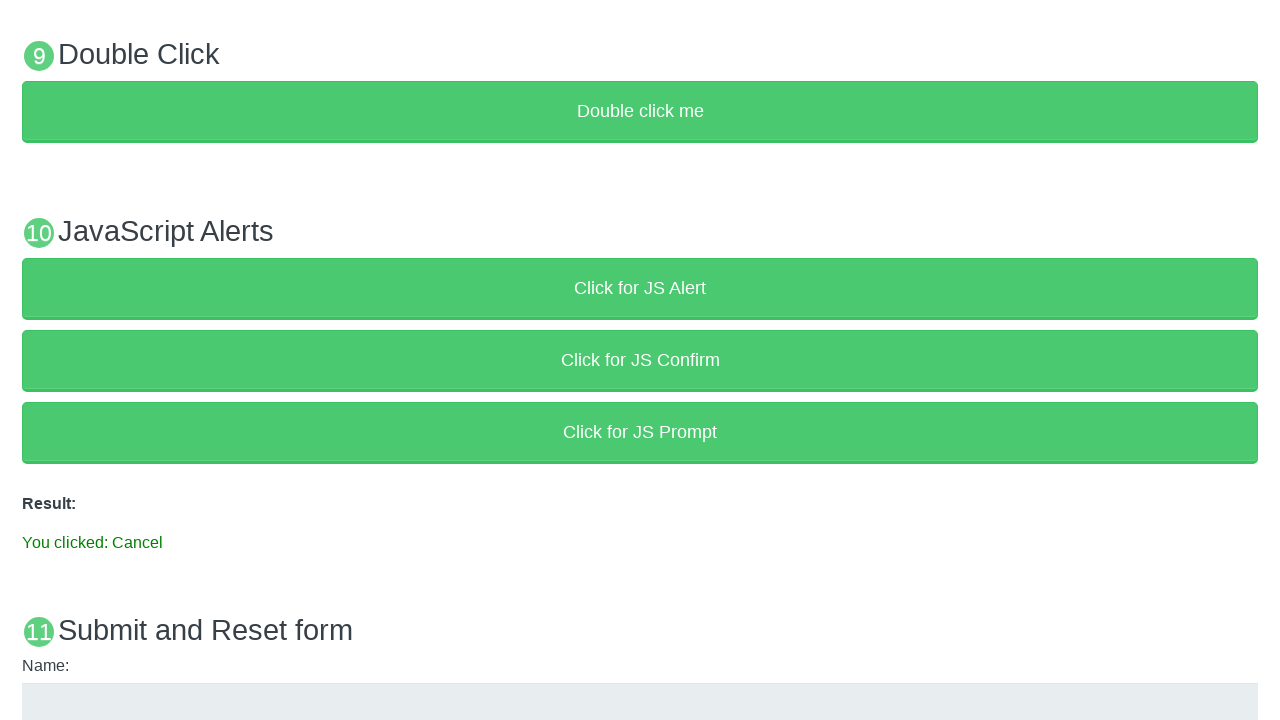

Confirmed that result shows 'You clicked: Cancel' after dismissing dialog
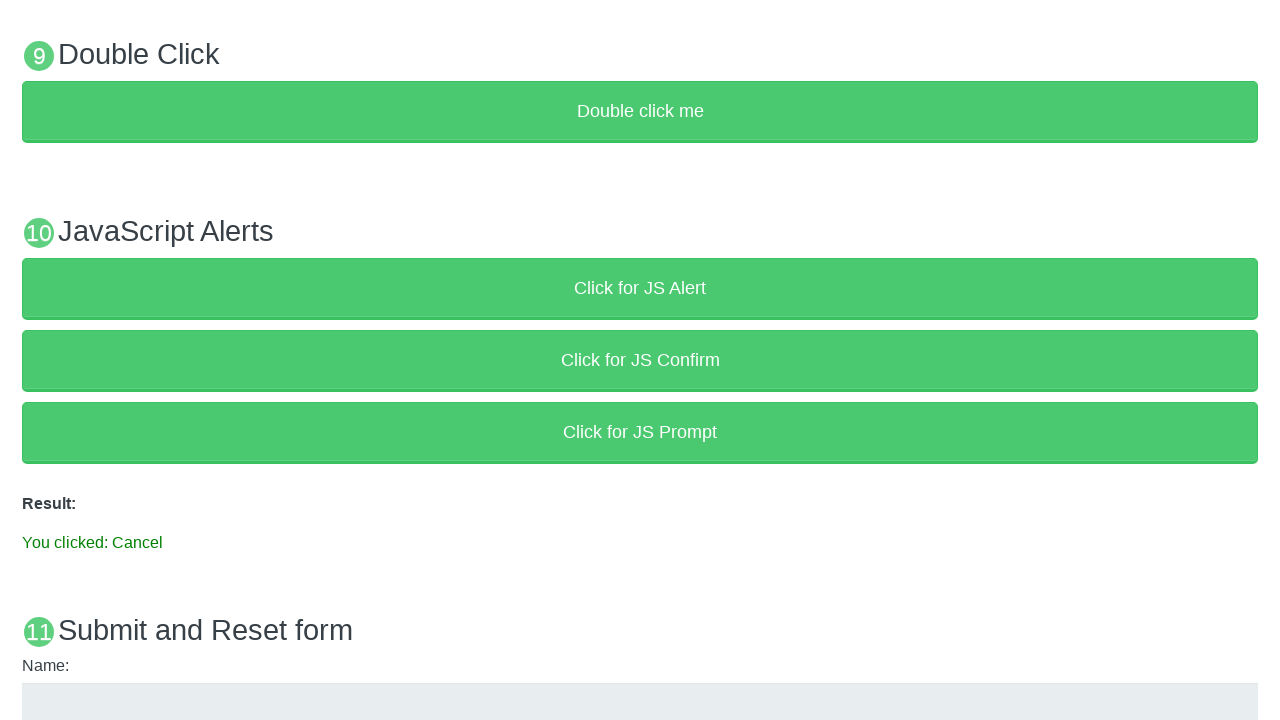

Set up dialog handler to accept the confirm dialog
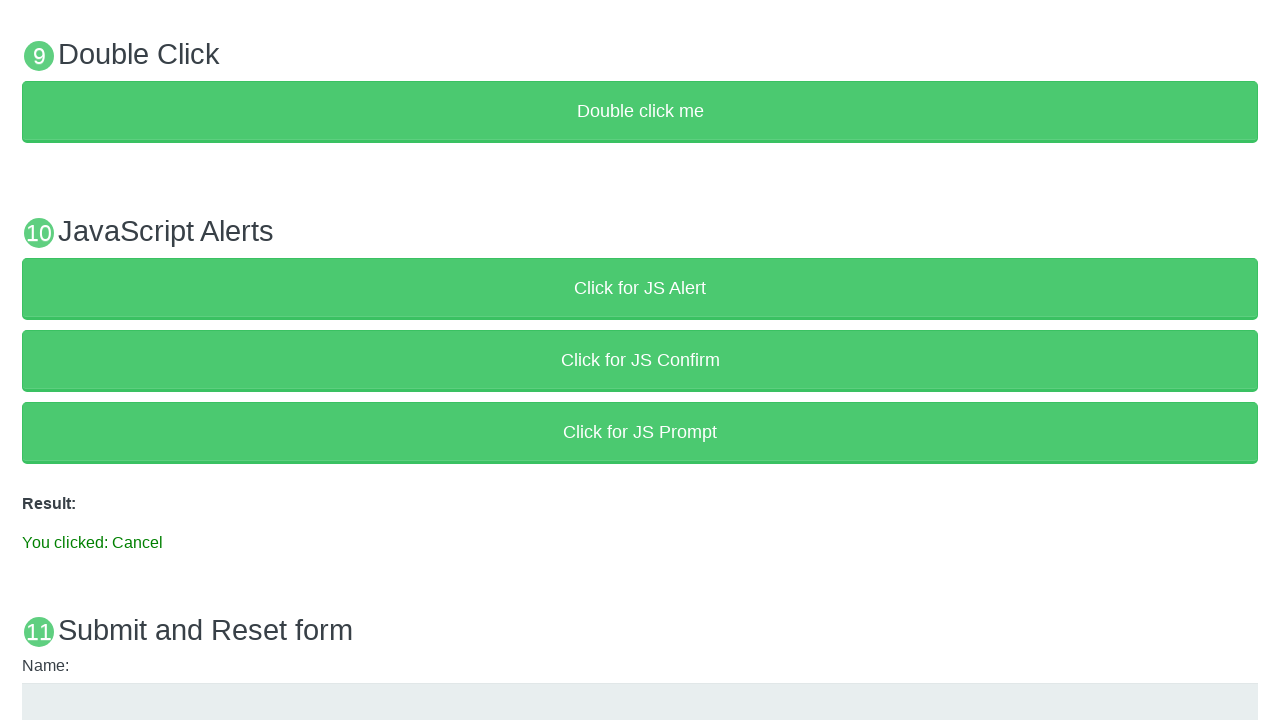

Clicked button again to trigger JS Confirm dialog at (640, 360) on xpath=//button[text()='Click for JS Confirm']
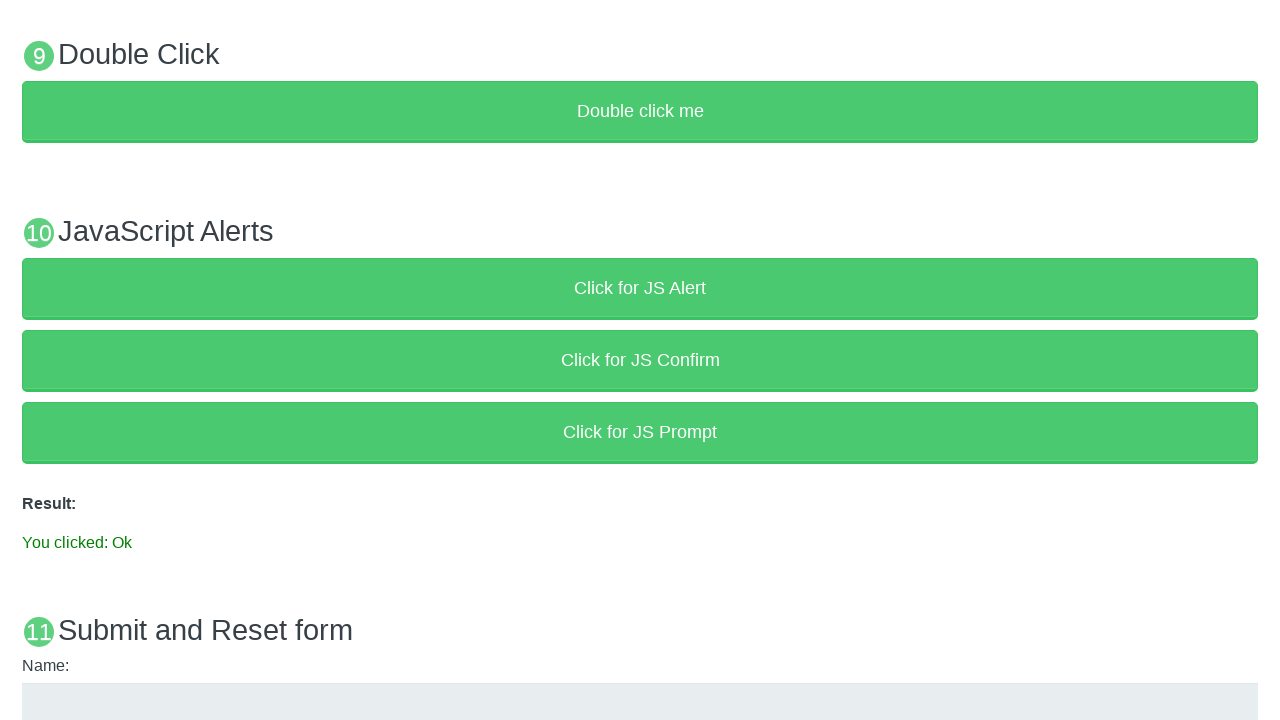

Confirmed that result shows 'You clicked: Ok' after accepting dialog
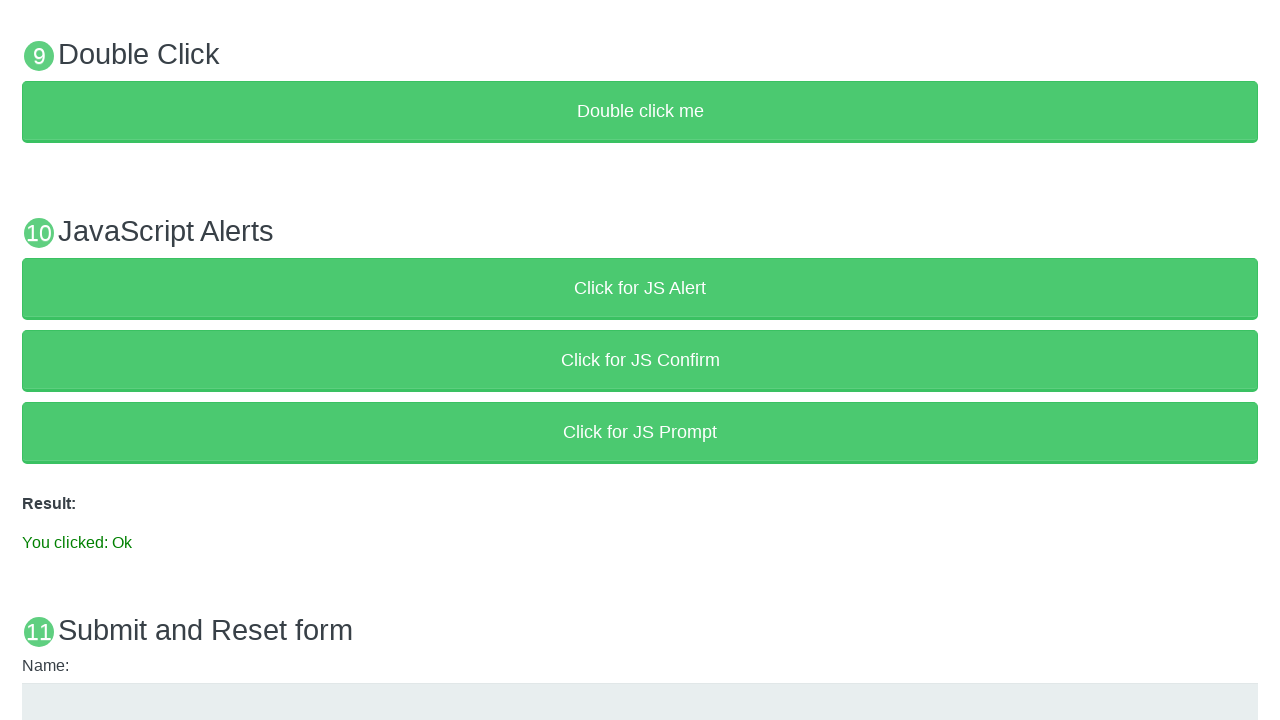

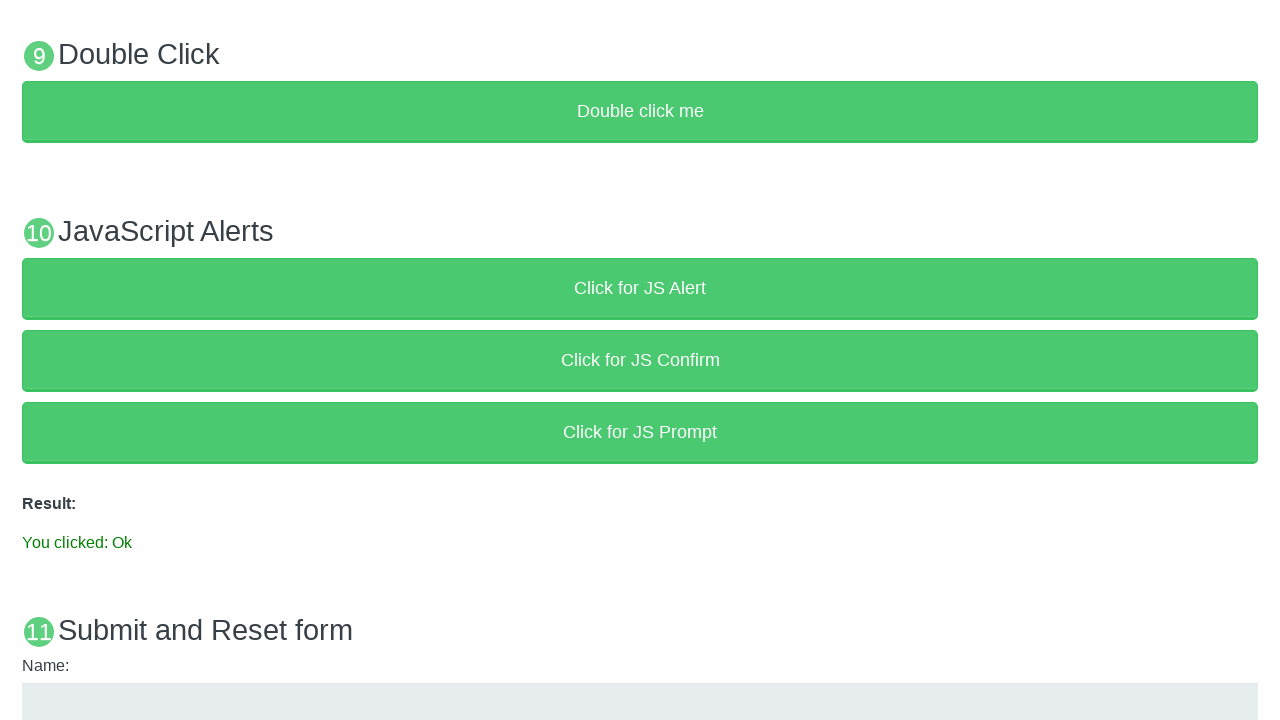